Navigates to Ajio e-commerce website and clicks on a navigation menu item in the header section

Starting URL: https://www.ajio.com/

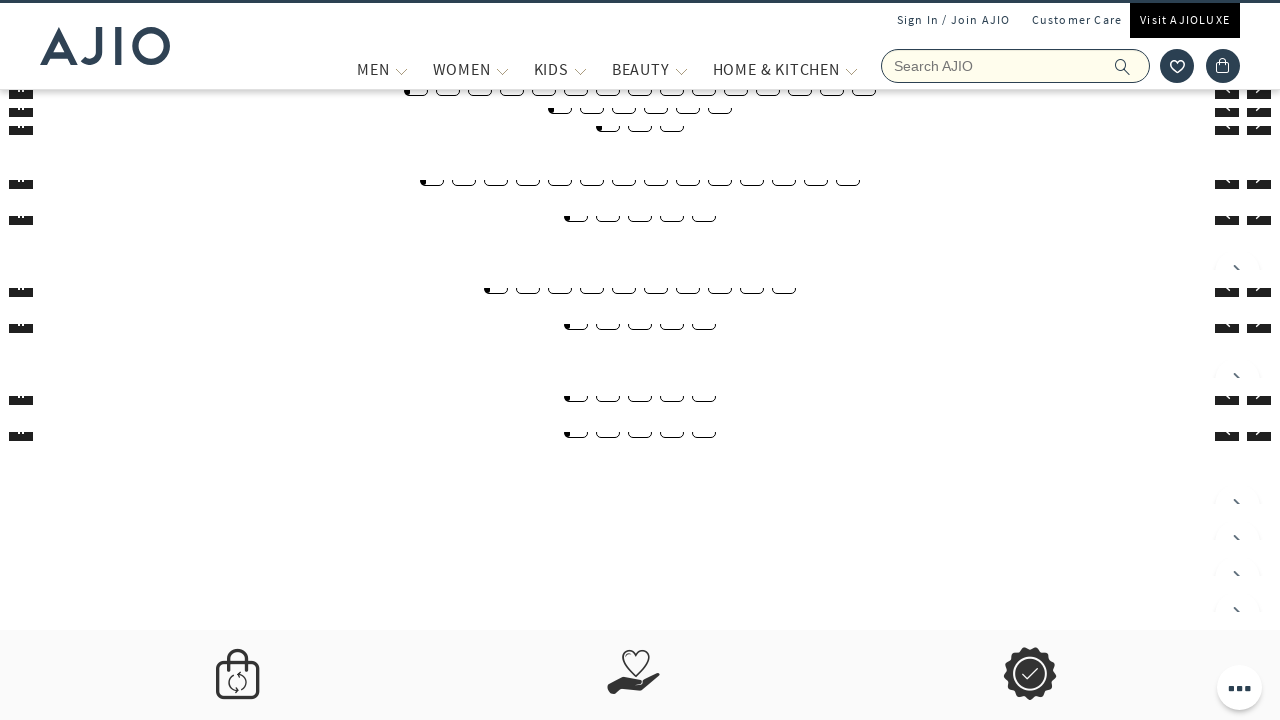

Waited for page to load with domcontentloaded state
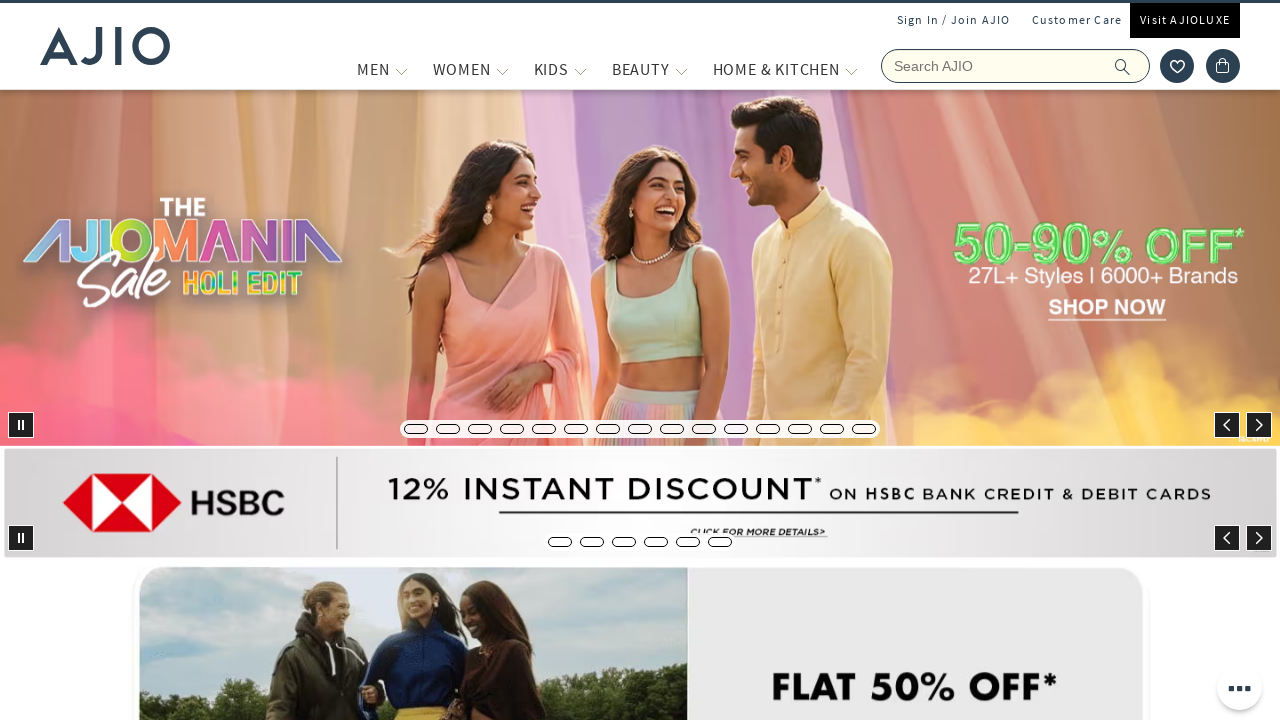

Clicked on navigation menu item in header (Women's category) at (1077, 20) on header ul li:nth-child(2) a
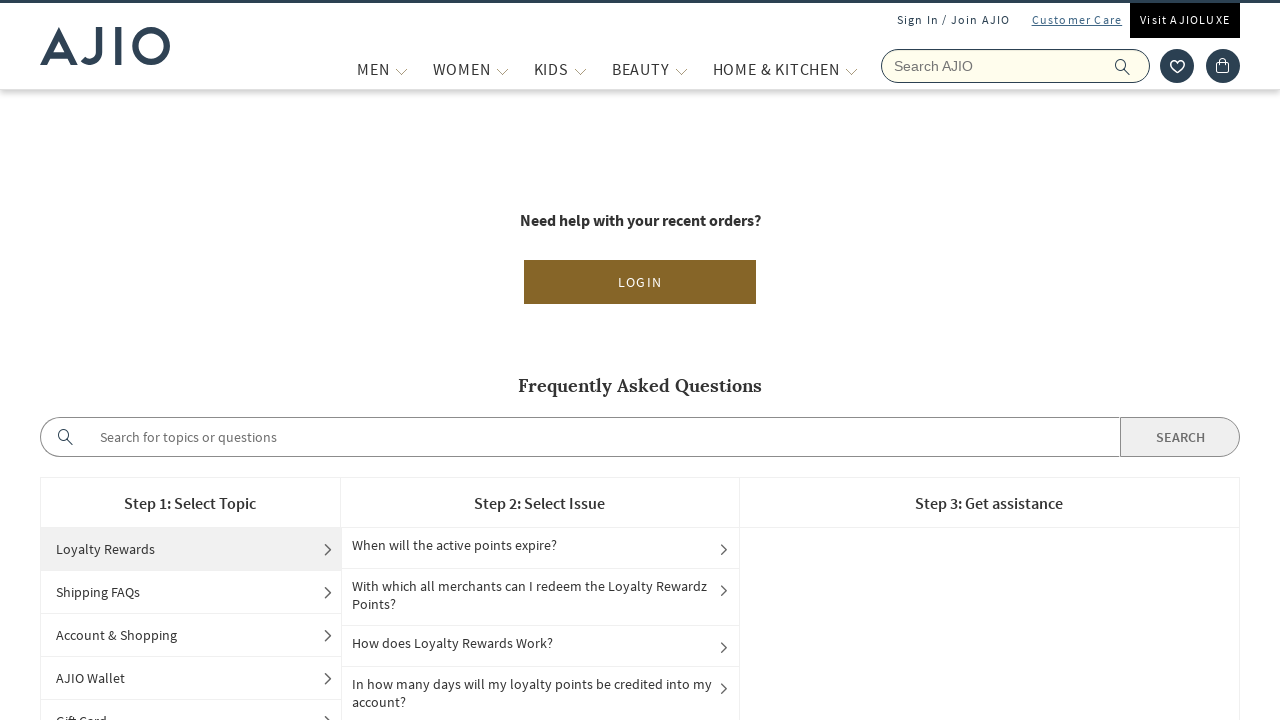

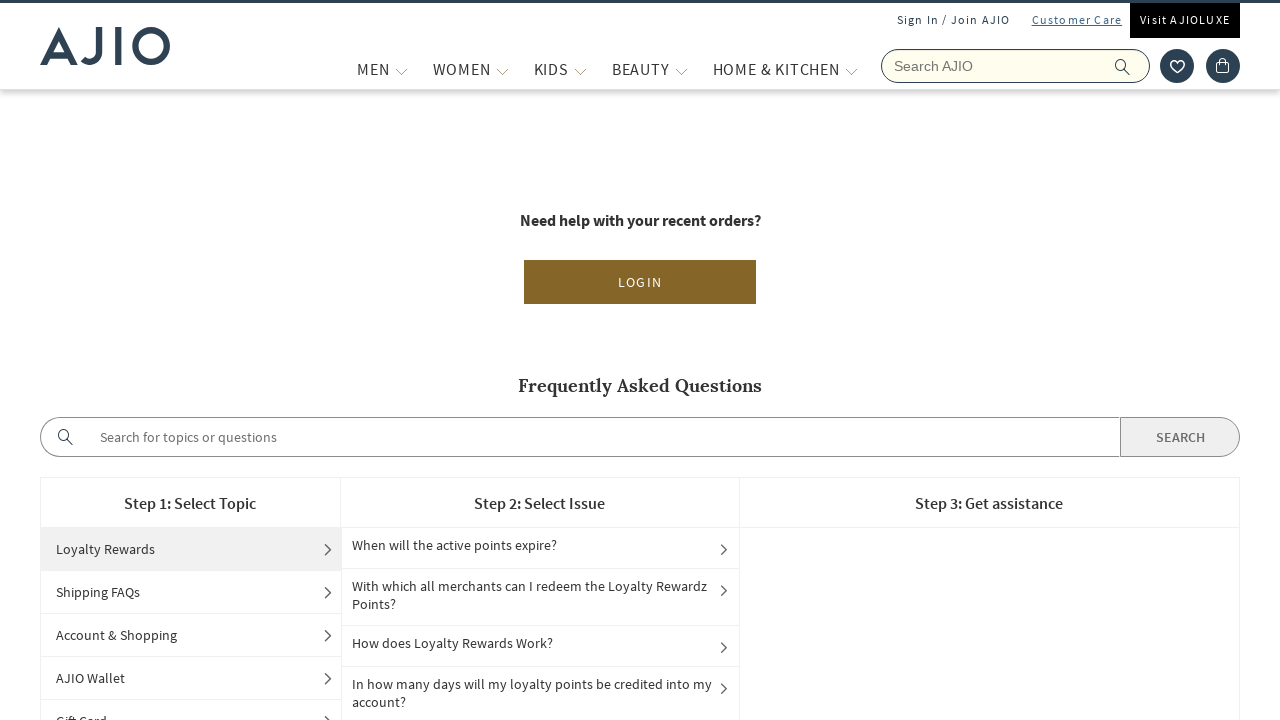